Tests web table sorting validation and search filter functionality

Starting URL: https://rahulshettyacademy.com/seleniumPractise/#/offers

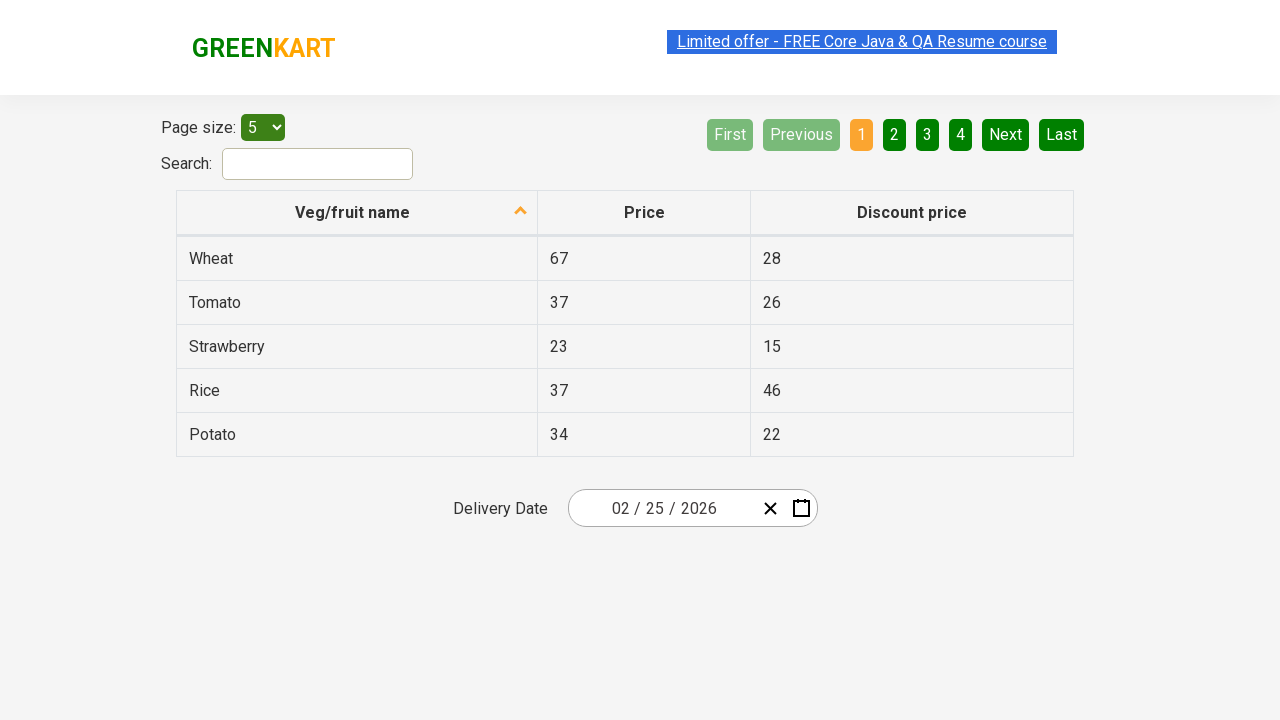

Clicked first column header to sort web table at (357, 213) on xpath=//tr/th[1]
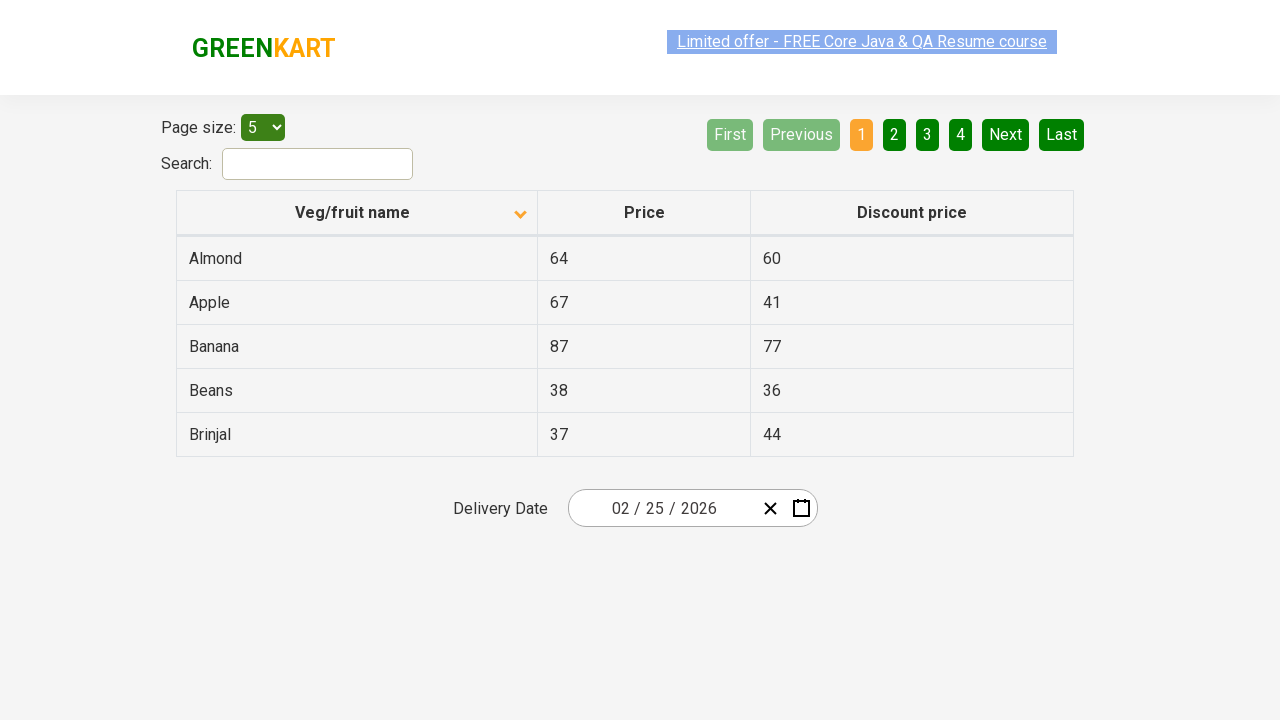

Entered 'tomato' in search filter field on input[type='search']
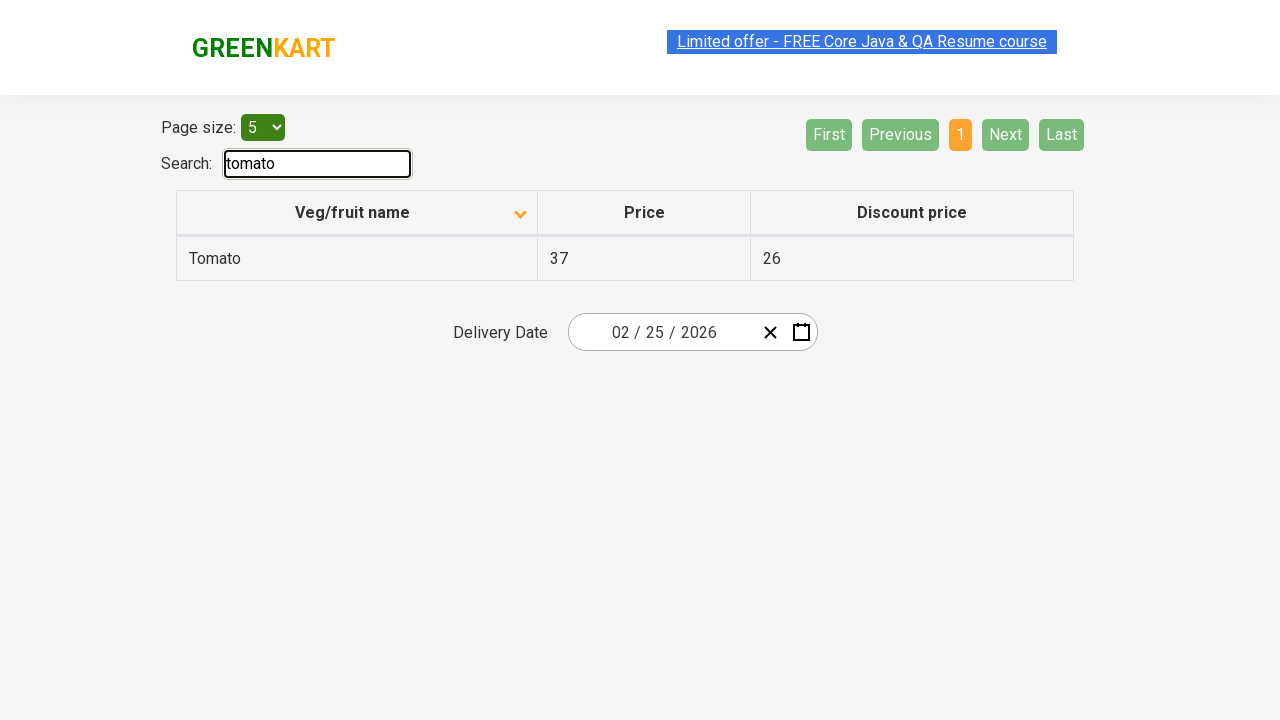

Filtered results loaded for 'tomato' search
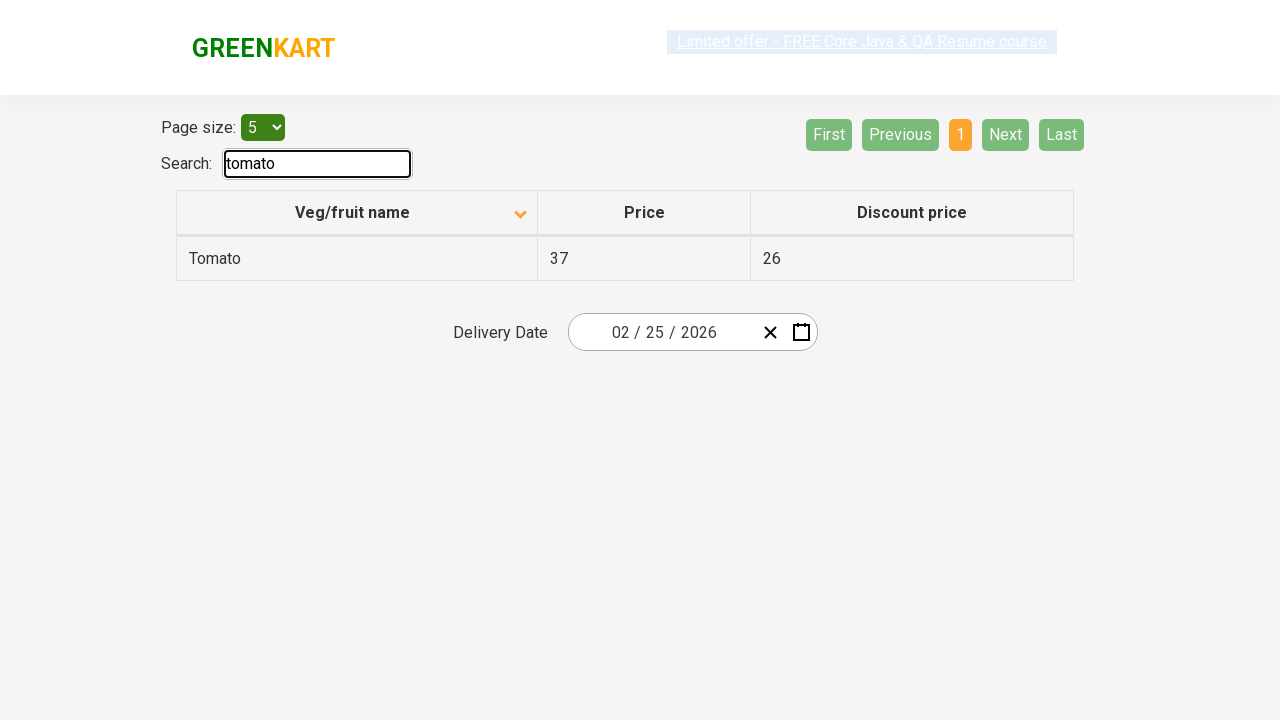

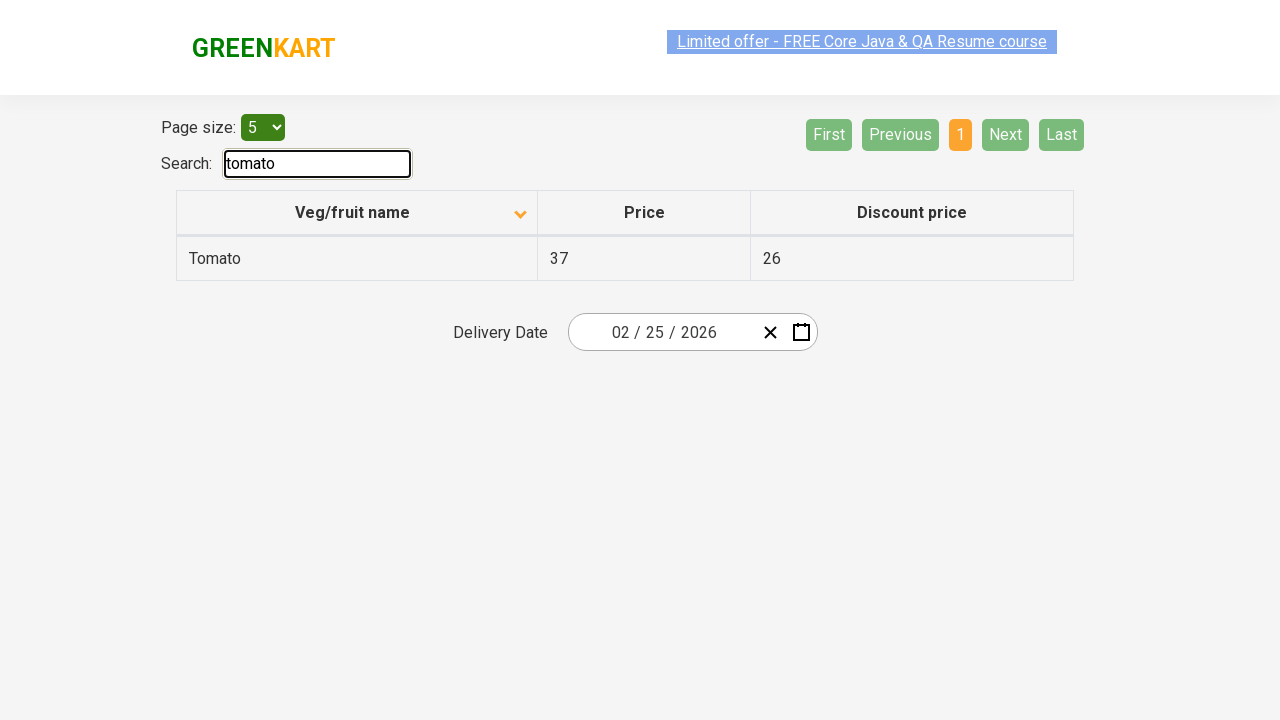